Navigates to a Vietnamese music chords website, maximizes the browser window, and scrolls to the bottom of the page

Starting URL: https://hopamchuan.com/

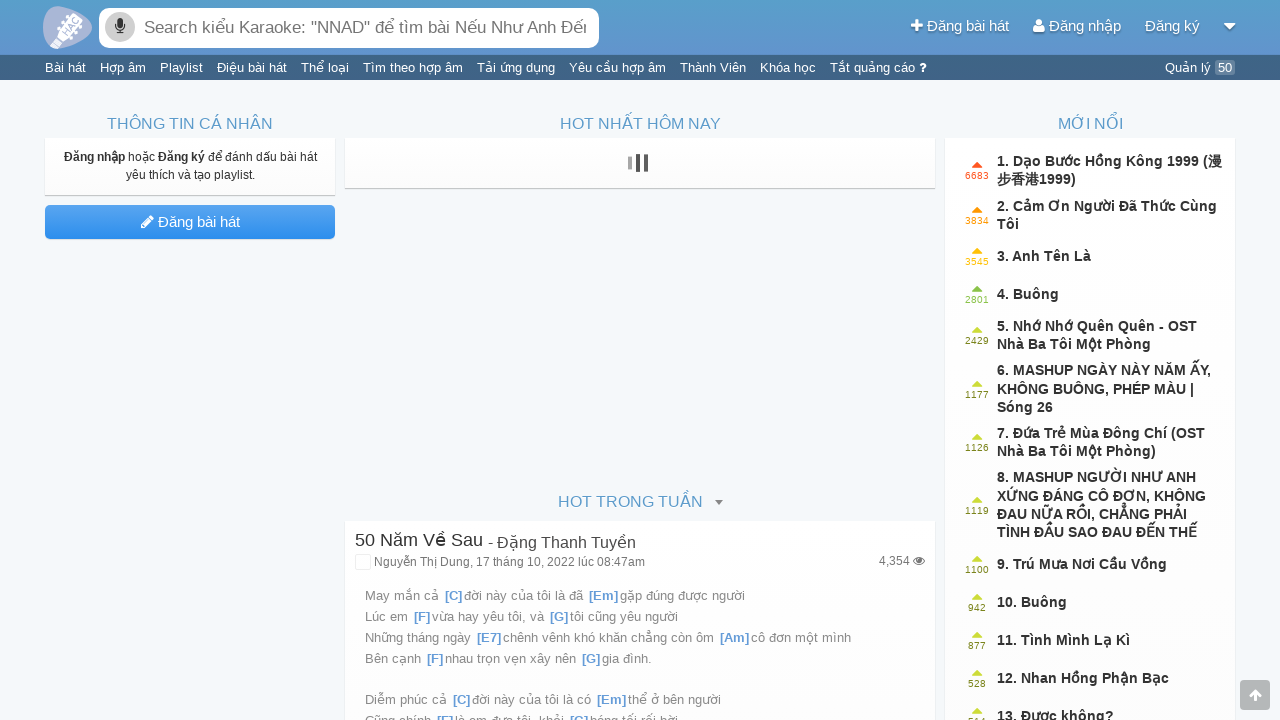

Navigated to Vietnamese music chords website https://hopamchuan.com/
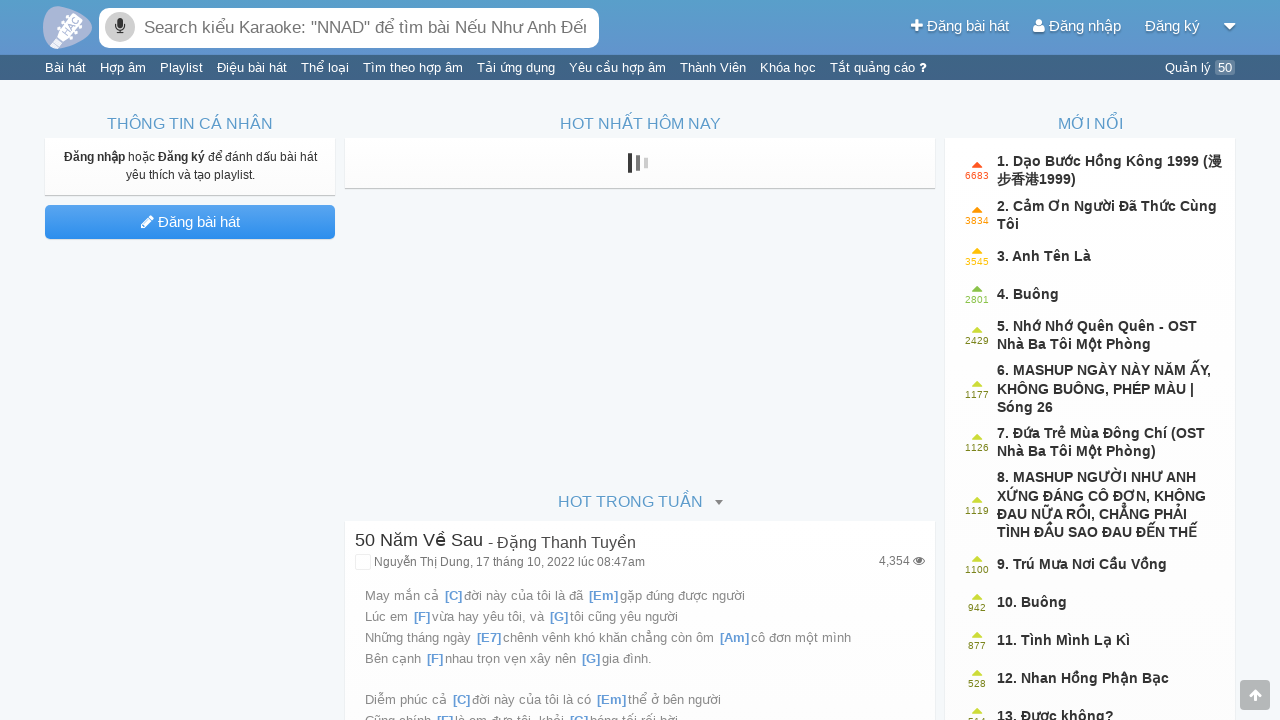

Maximized browser window to 1920x1080
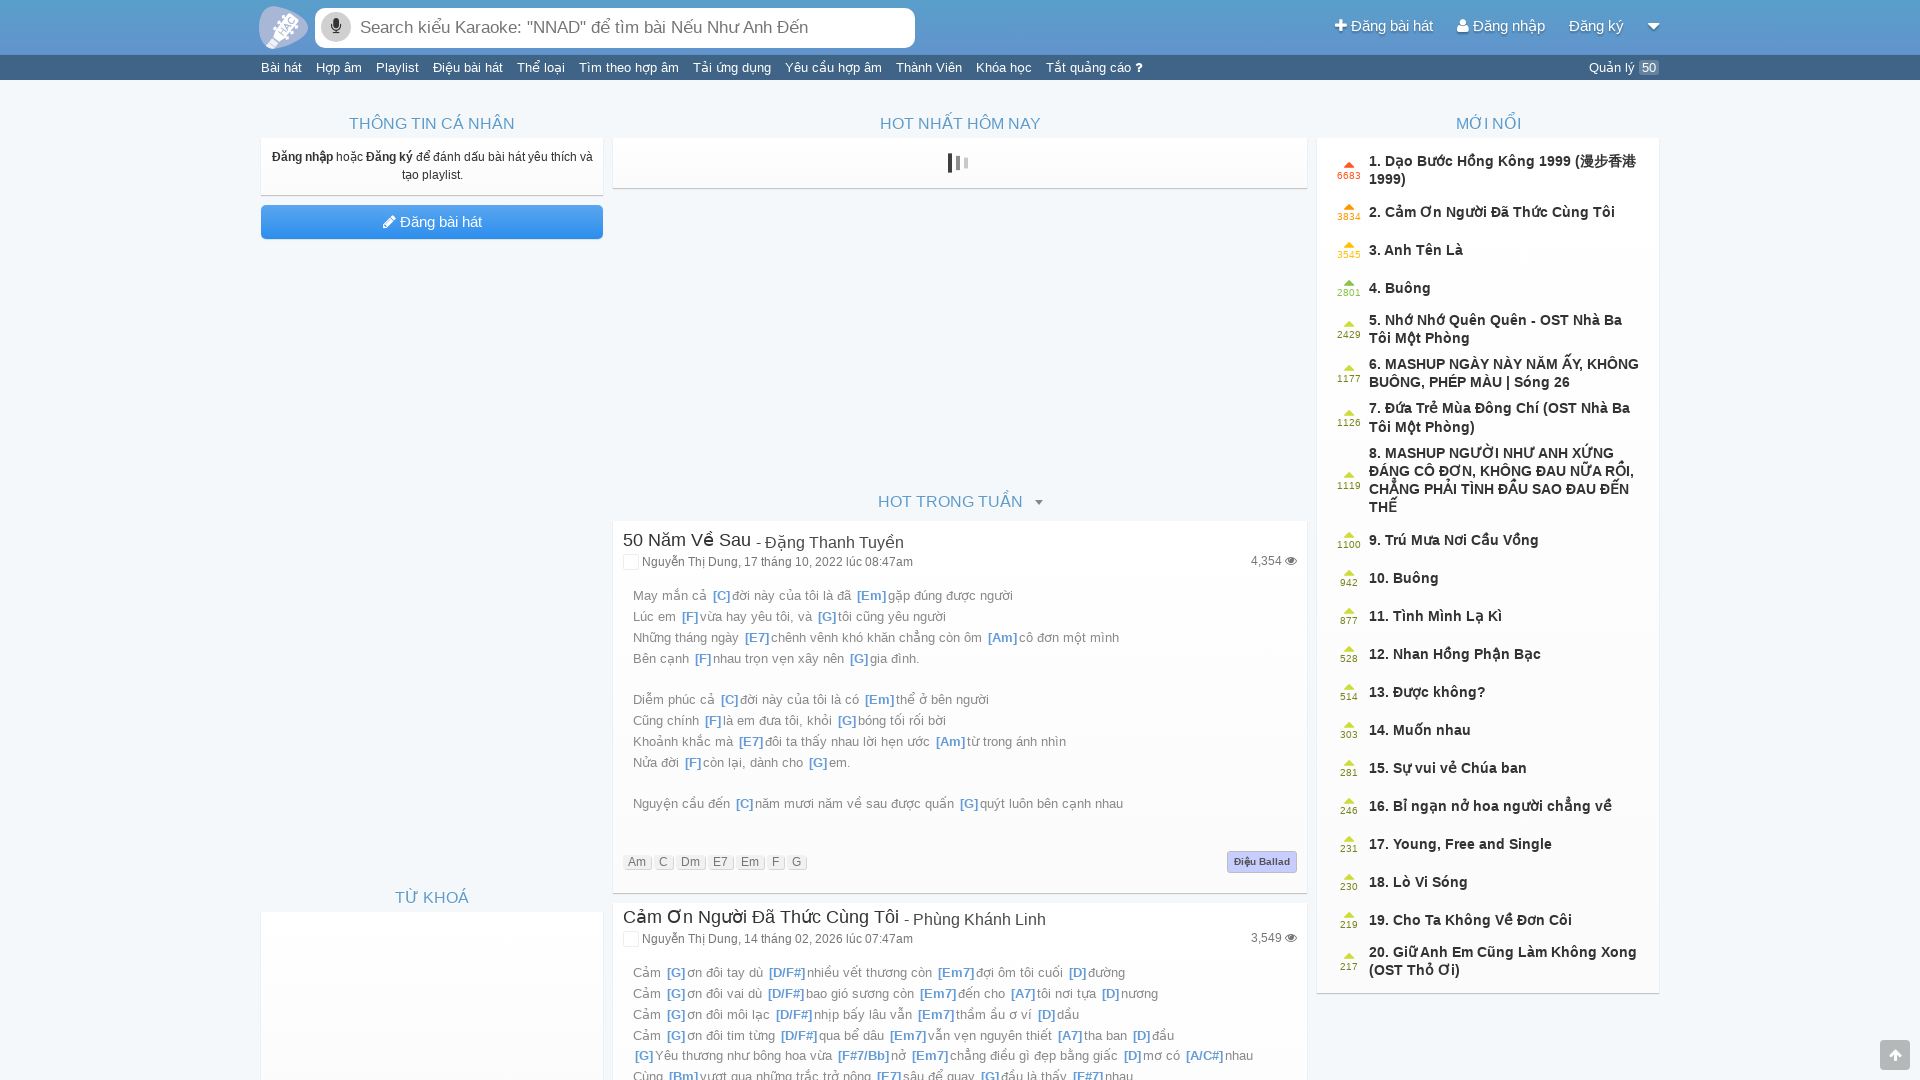

Scrolled to the bottom of the page
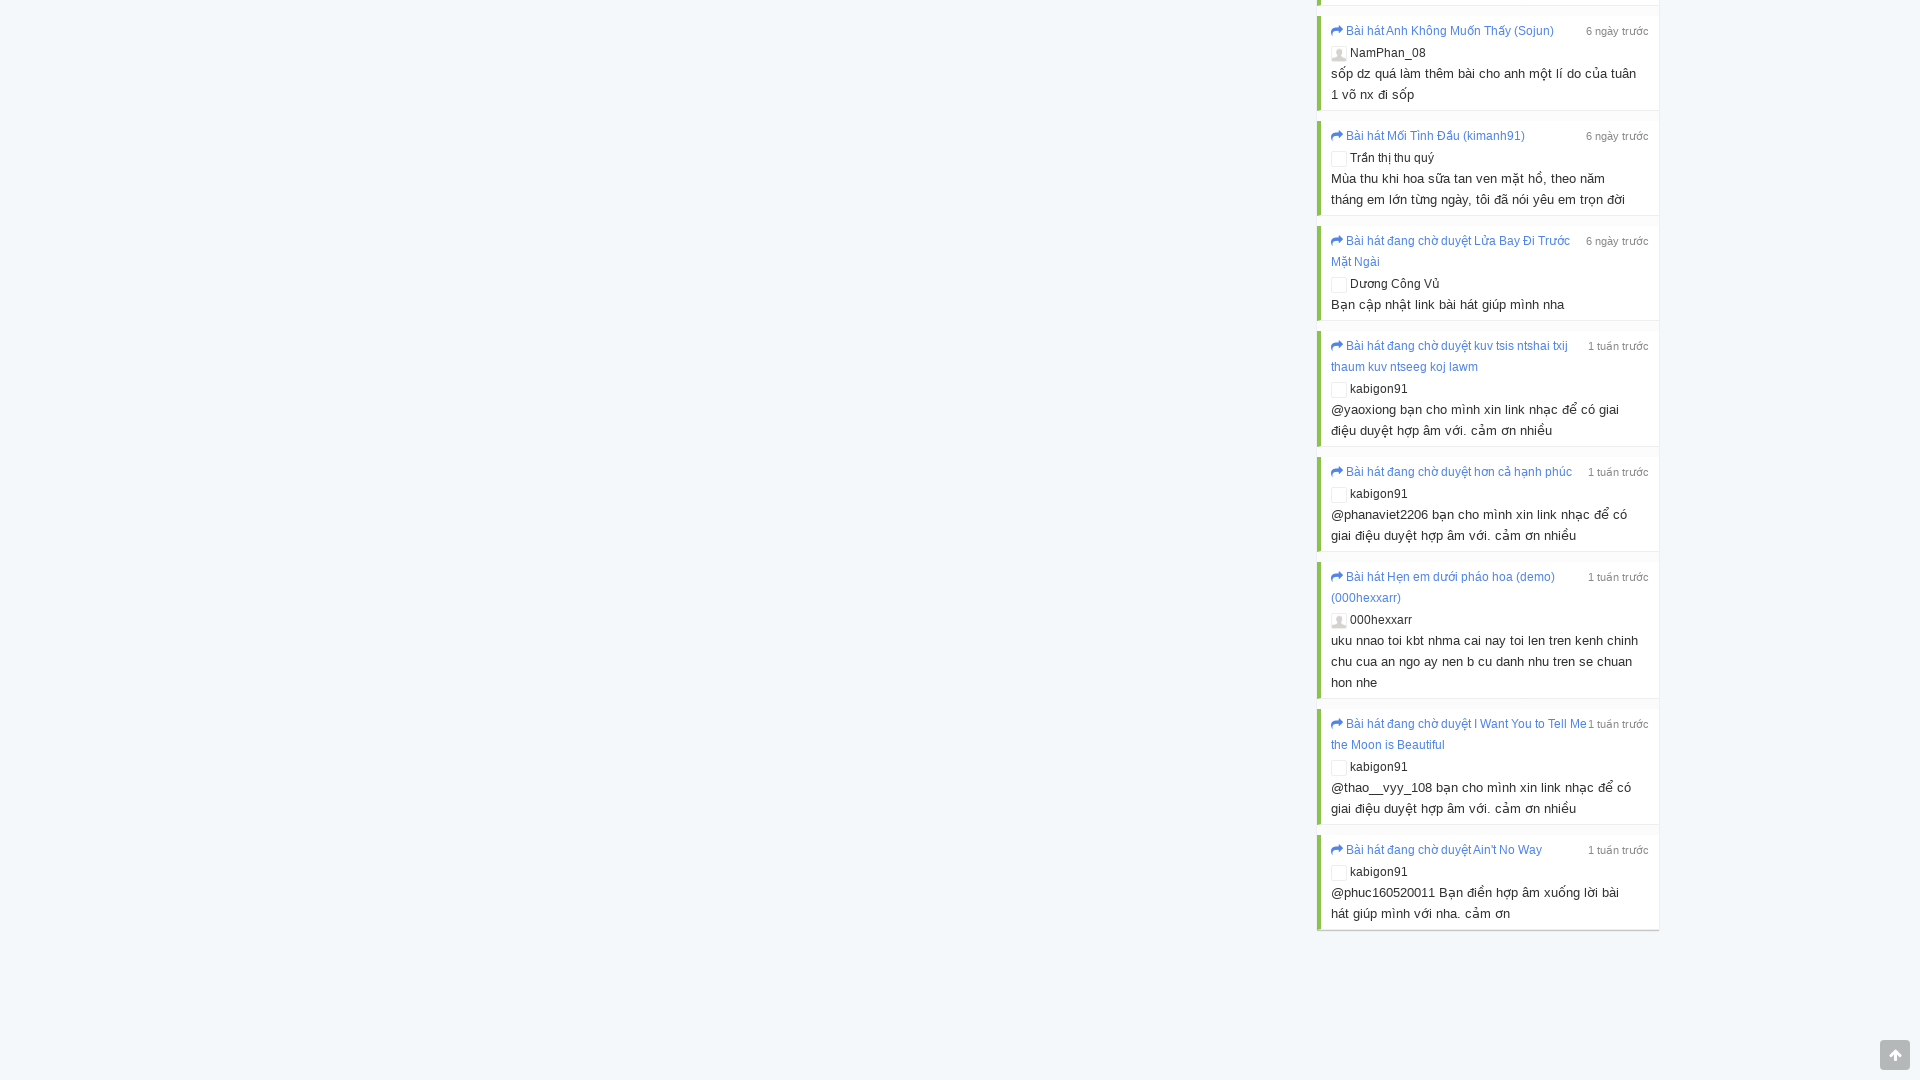

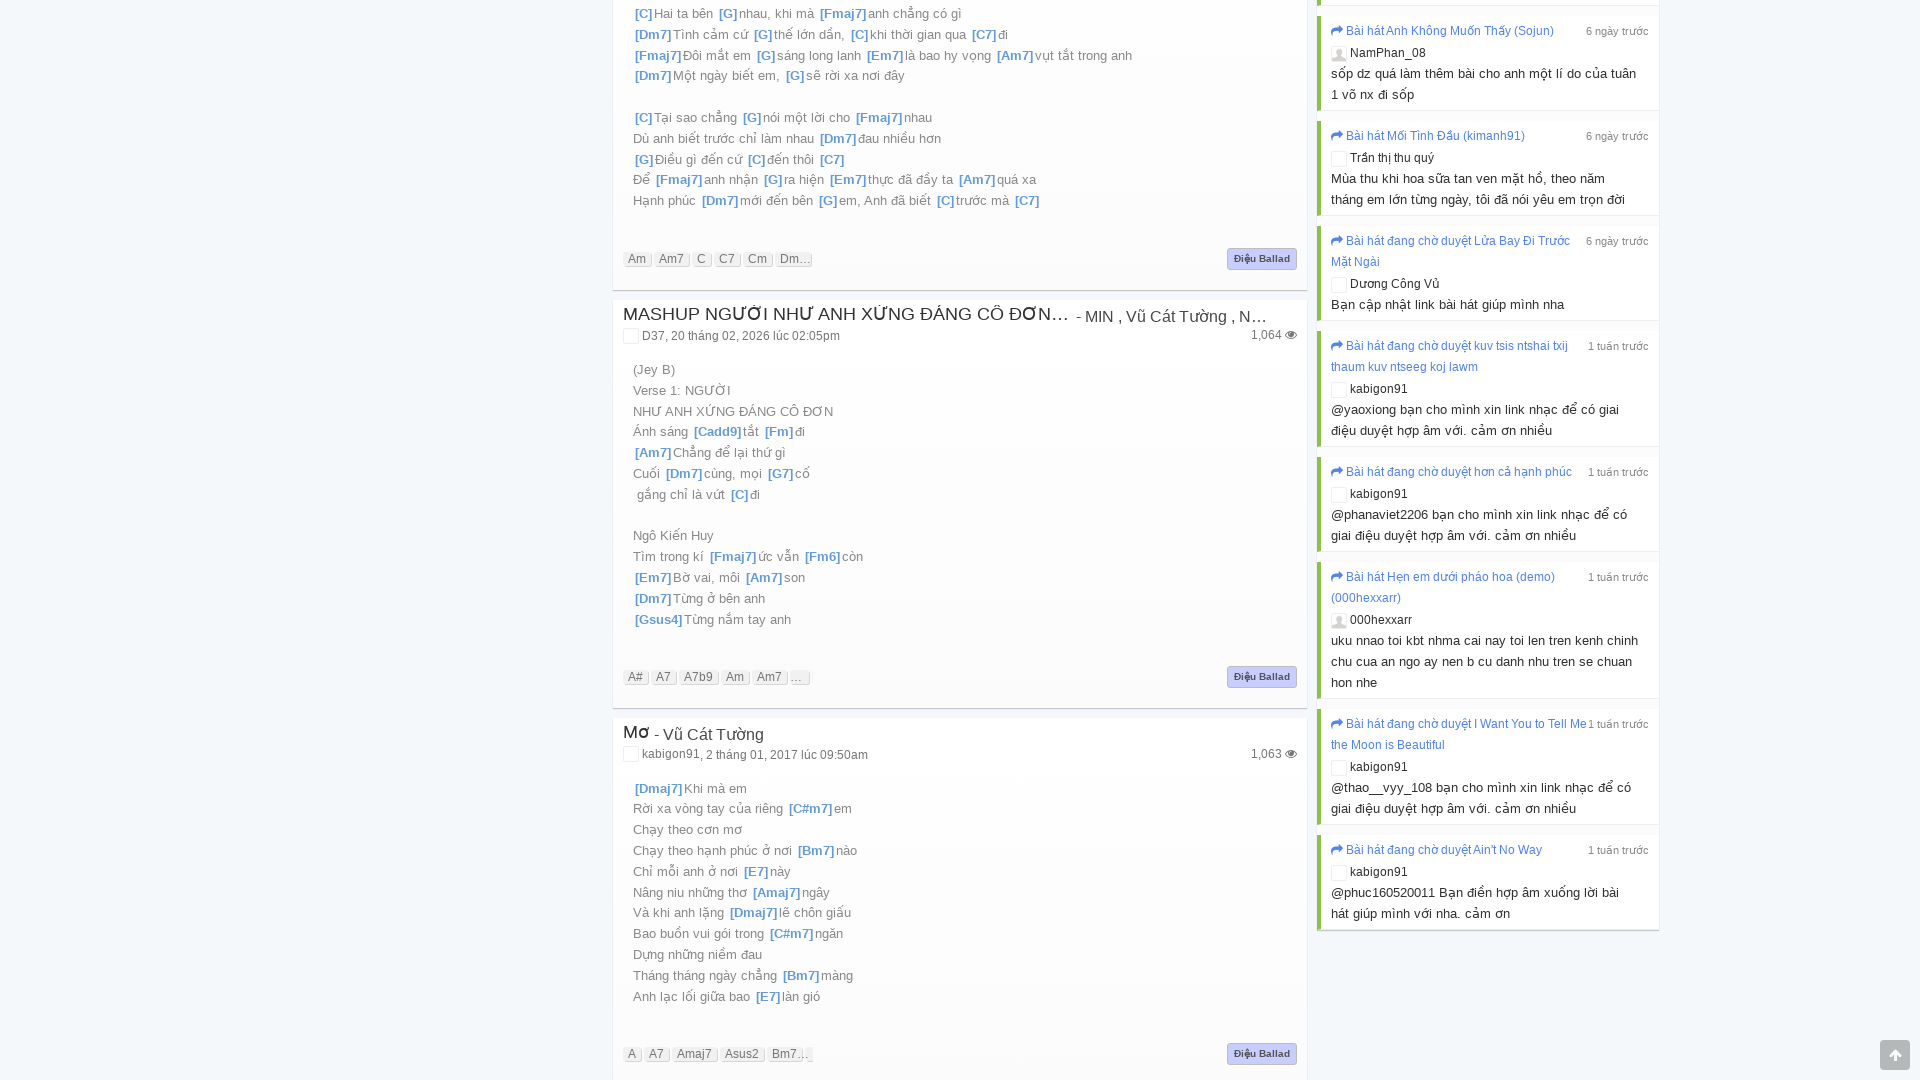